Tests opening a popup by clicking a button, validating the popup content, and closing it

Starting URL: https://thefreerangetester.github.io/sandbox-automation-testing/

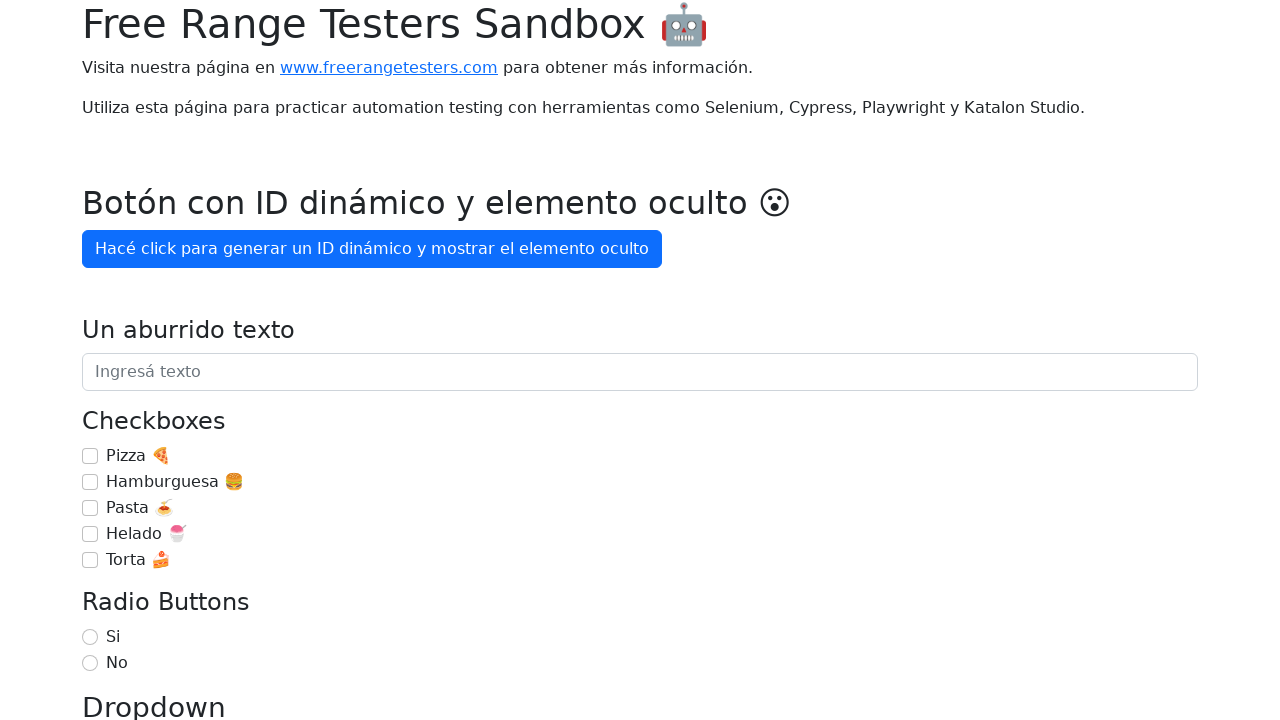

Clicked 'Mostrar popup' button to open the popup at (154, 361) on internal:role=button[name="Mostrar popup"i]
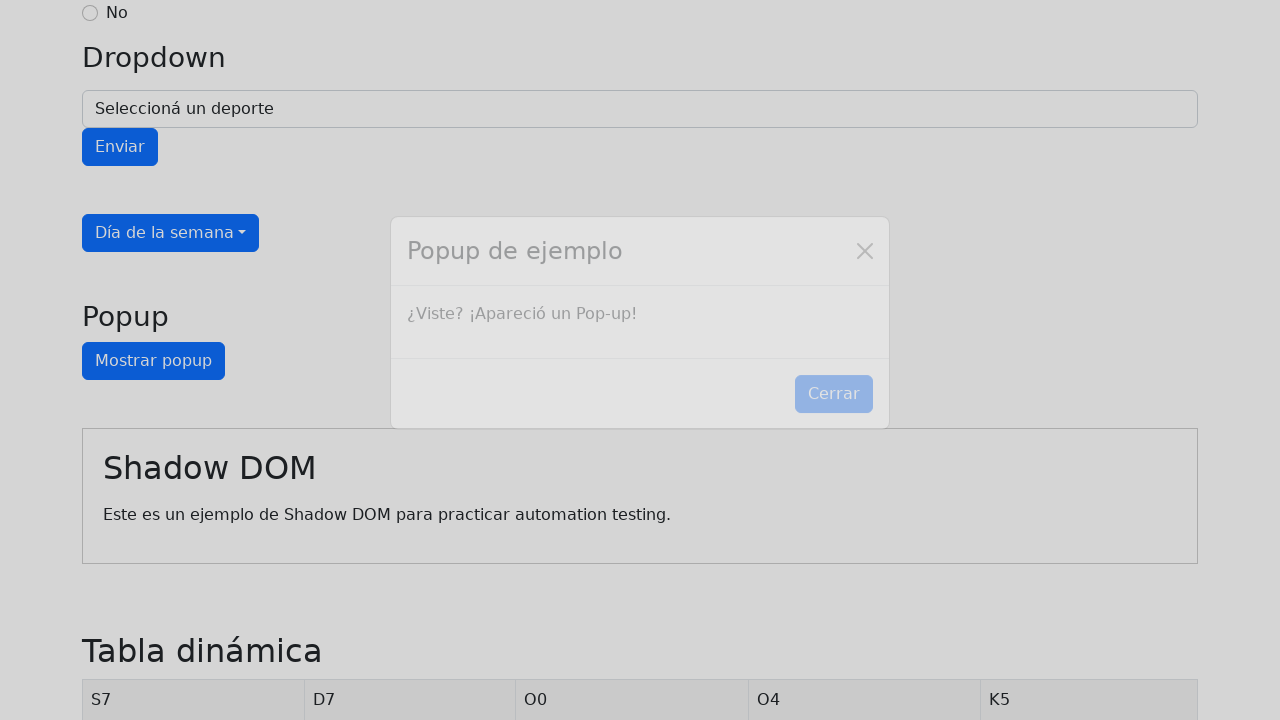

Popup content '¿Viste? ¡Apareció un Pop-up!' became visible
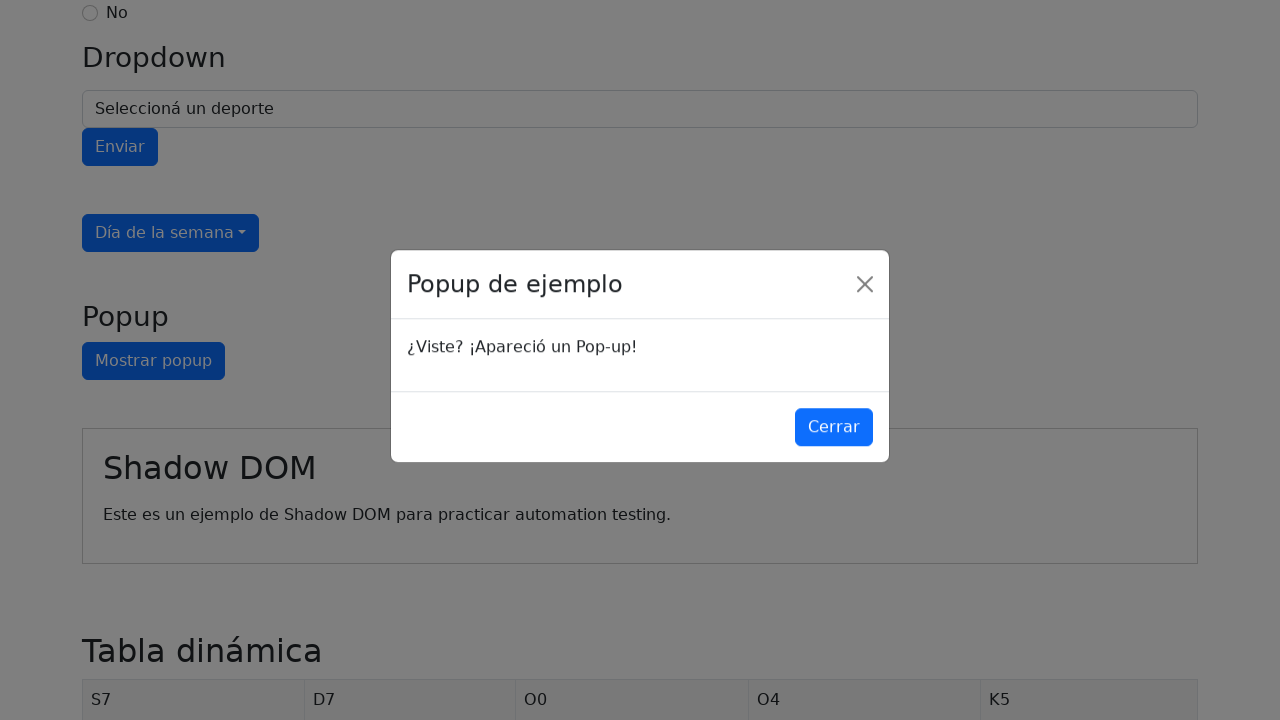

Clicked 'Cerrar' button to close the popup at (834, 431) on internal:role=button[name="Cerrar"i]
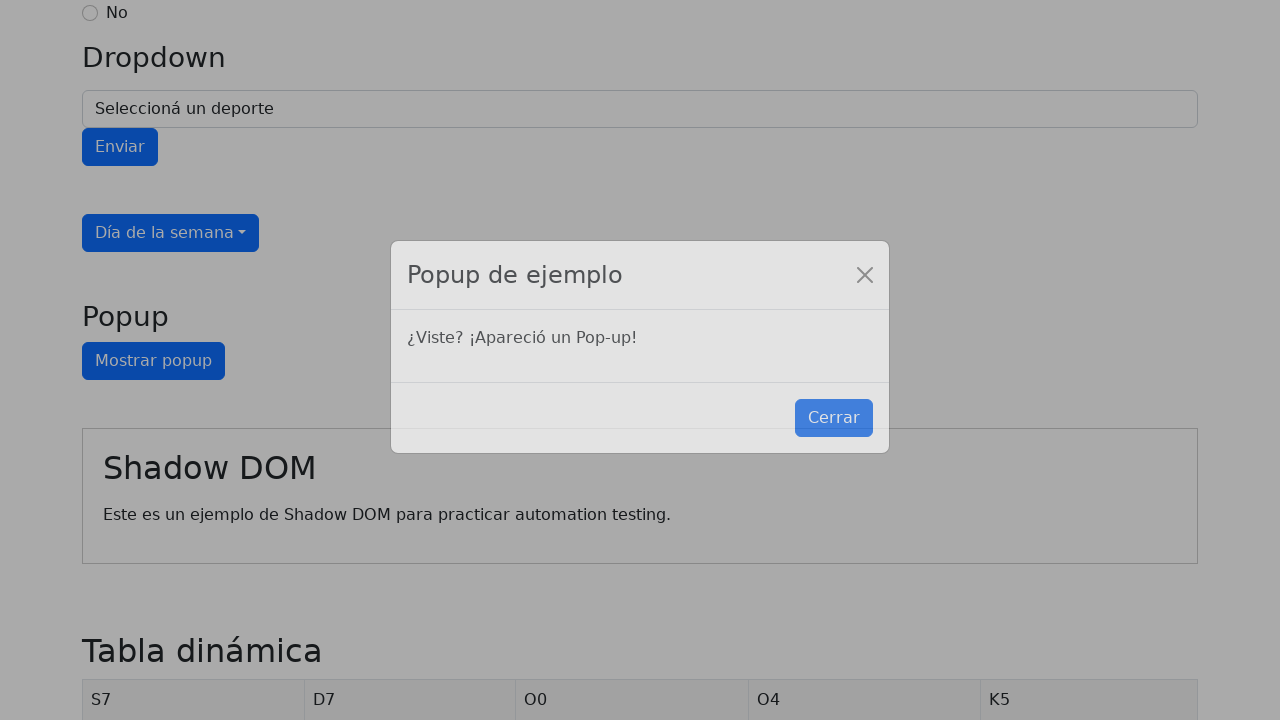

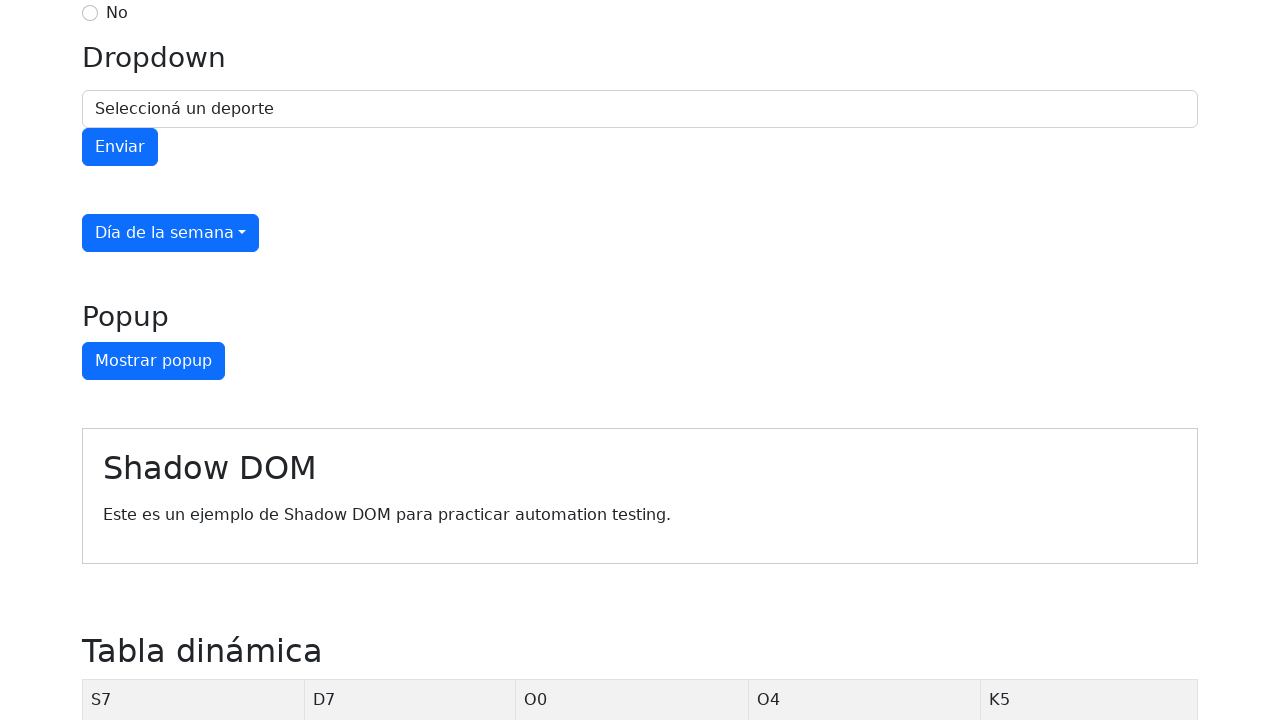